Tests interacting with an iframe by locating it via its URL and clicking a button inside the frame

Starting URL: https://leafground.com/frame.xhtml

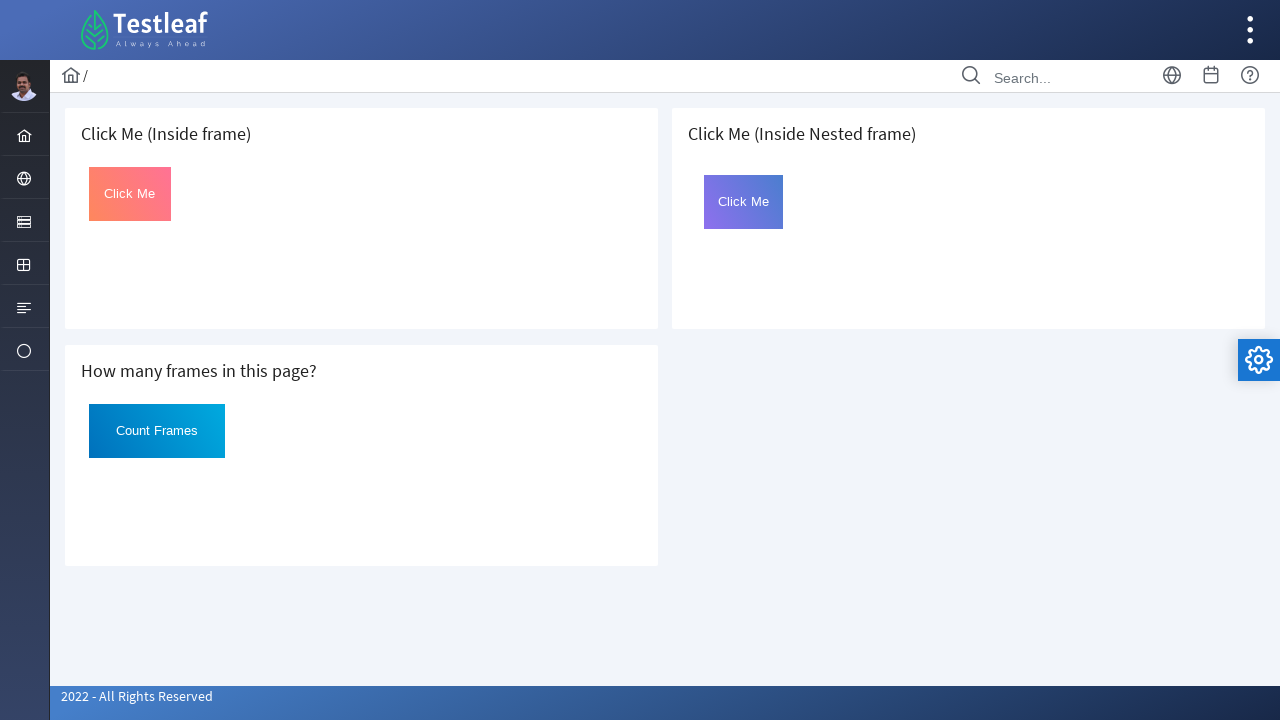

Located iframe by URL 'https://leafground.com/default.xhtml'
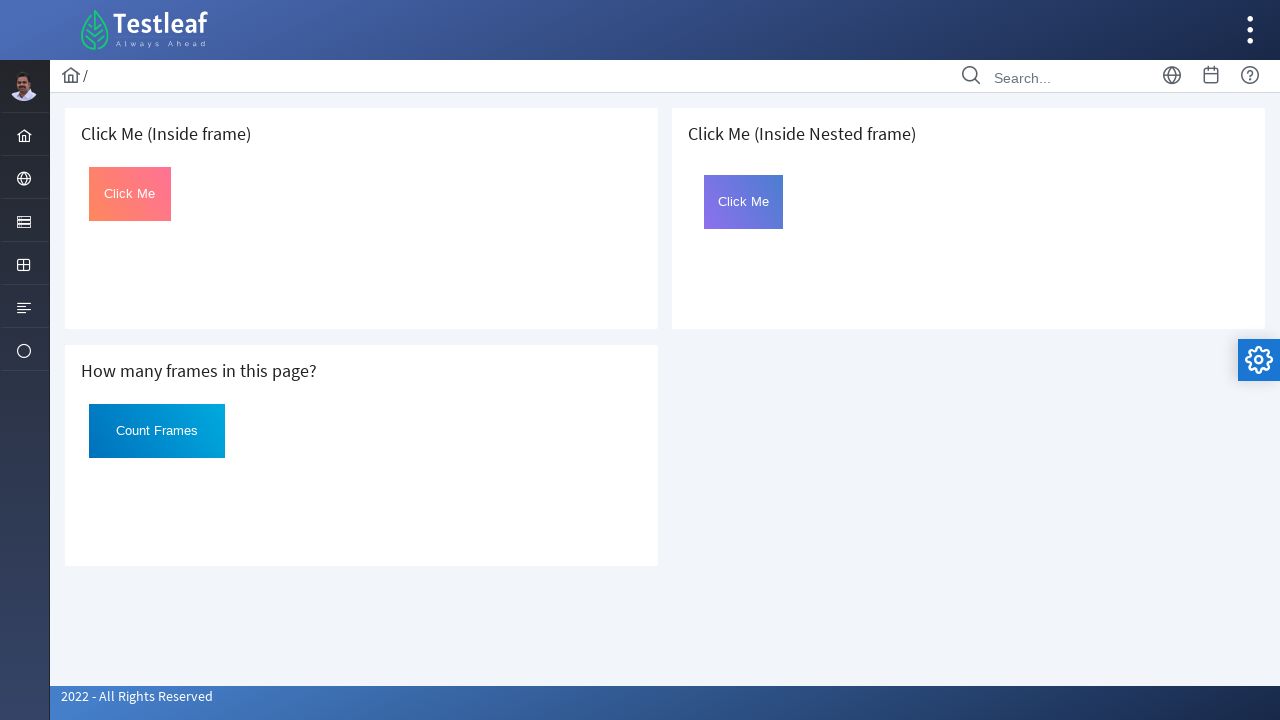

Clicked button with id 'Click' inside the iframe at (130, 194) on #Click
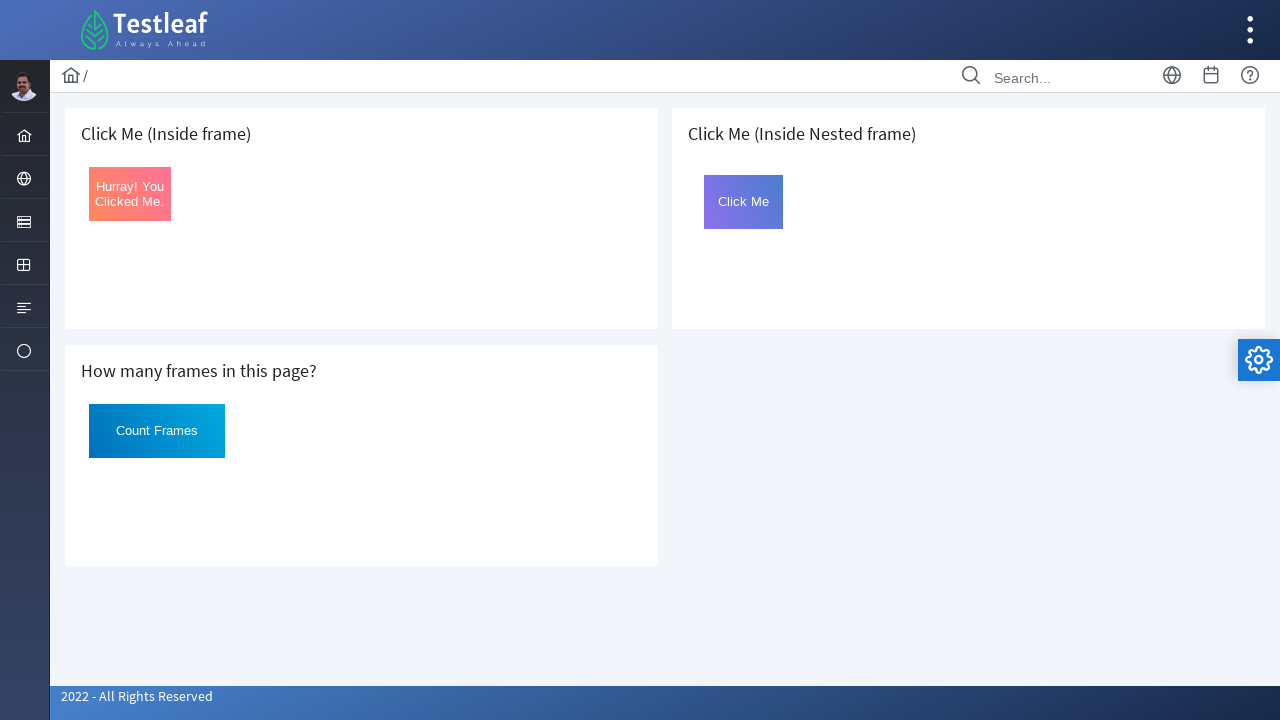

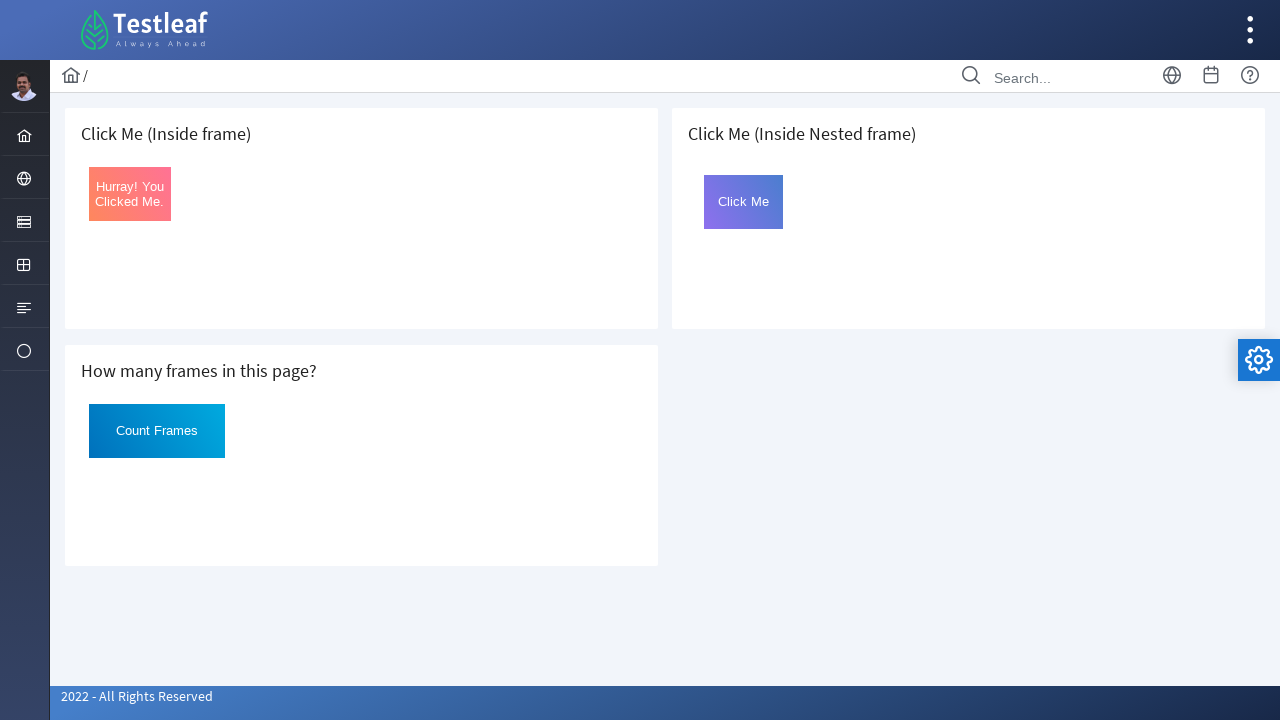